Tests marking all todo items as completed using the "Mark all as complete" checkbox.

Starting URL: https://demo.playwright.dev/todomvc

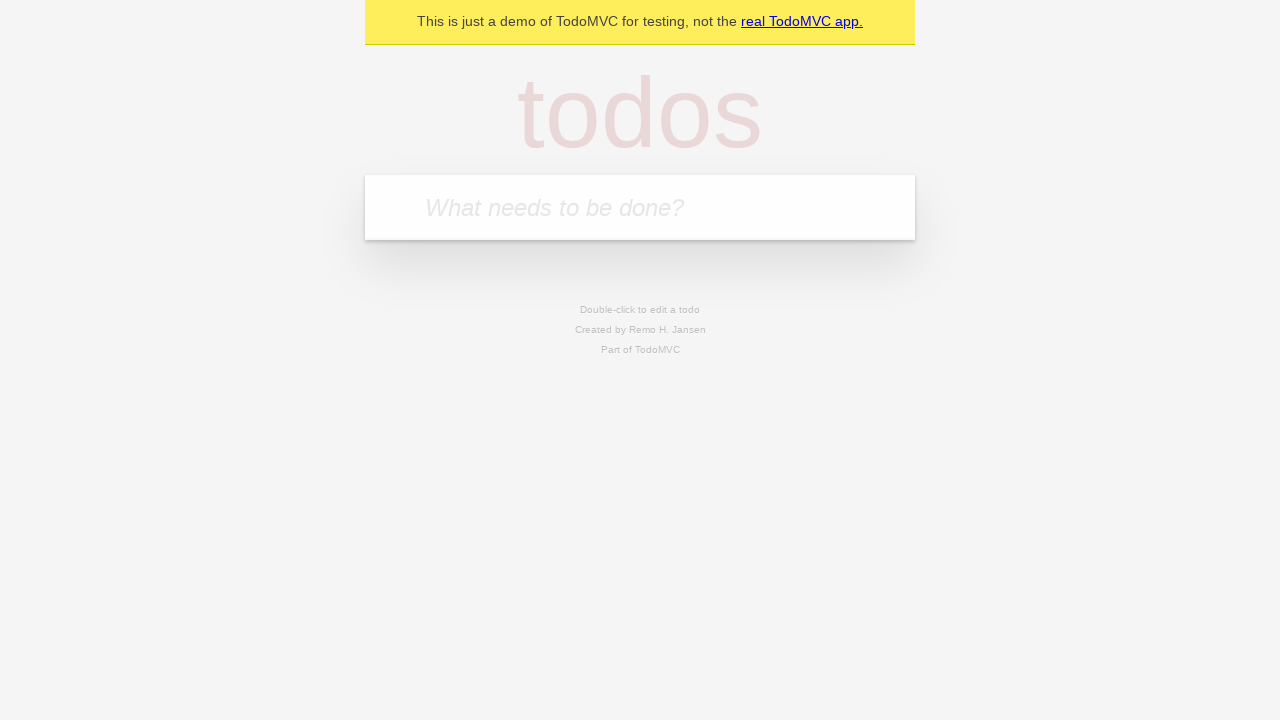

Located the 'What needs to be done?' input field
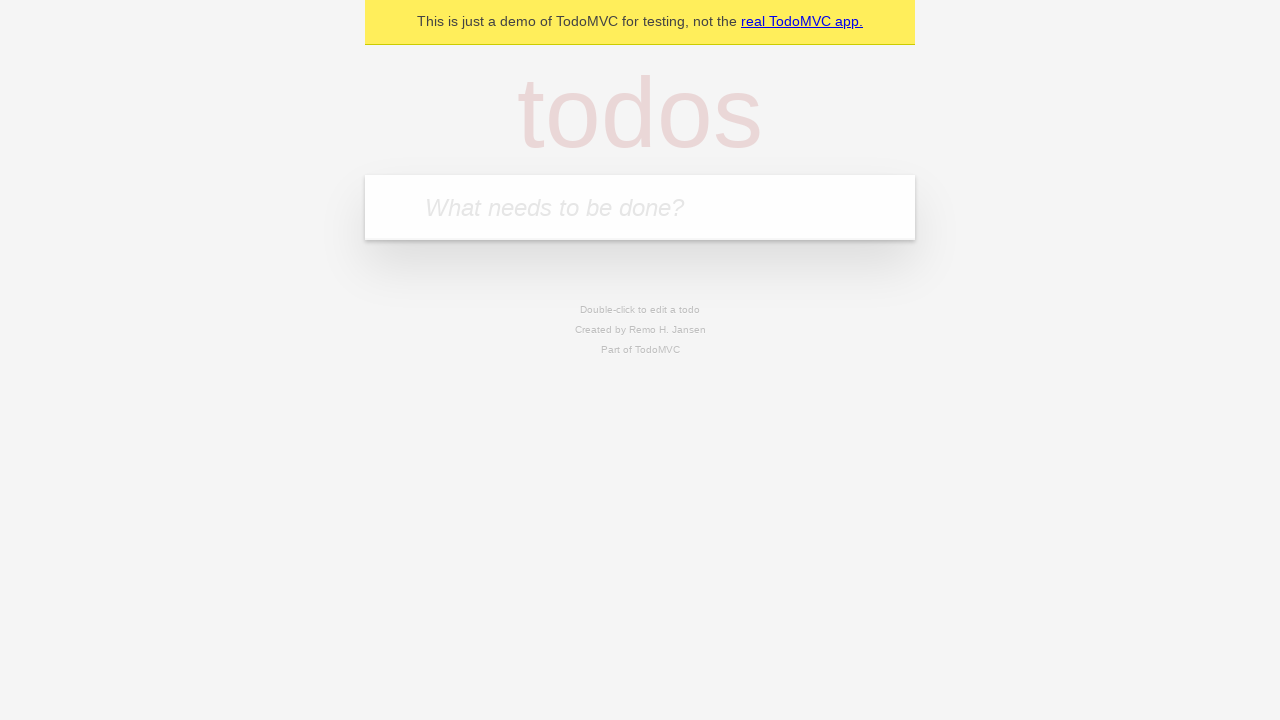

Filled first todo item: 'buy some cheese' on internal:attr=[placeholder="What needs to be done?"i]
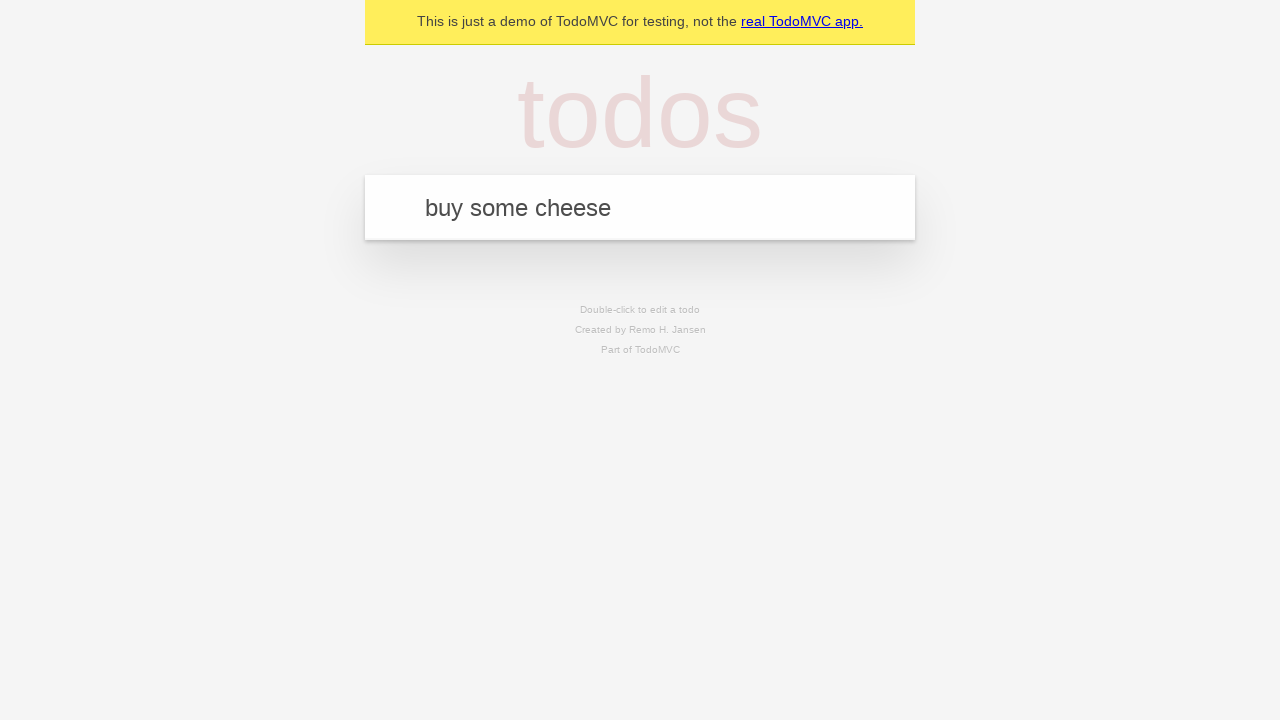

Pressed Enter to create first todo item on internal:attr=[placeholder="What needs to be done?"i]
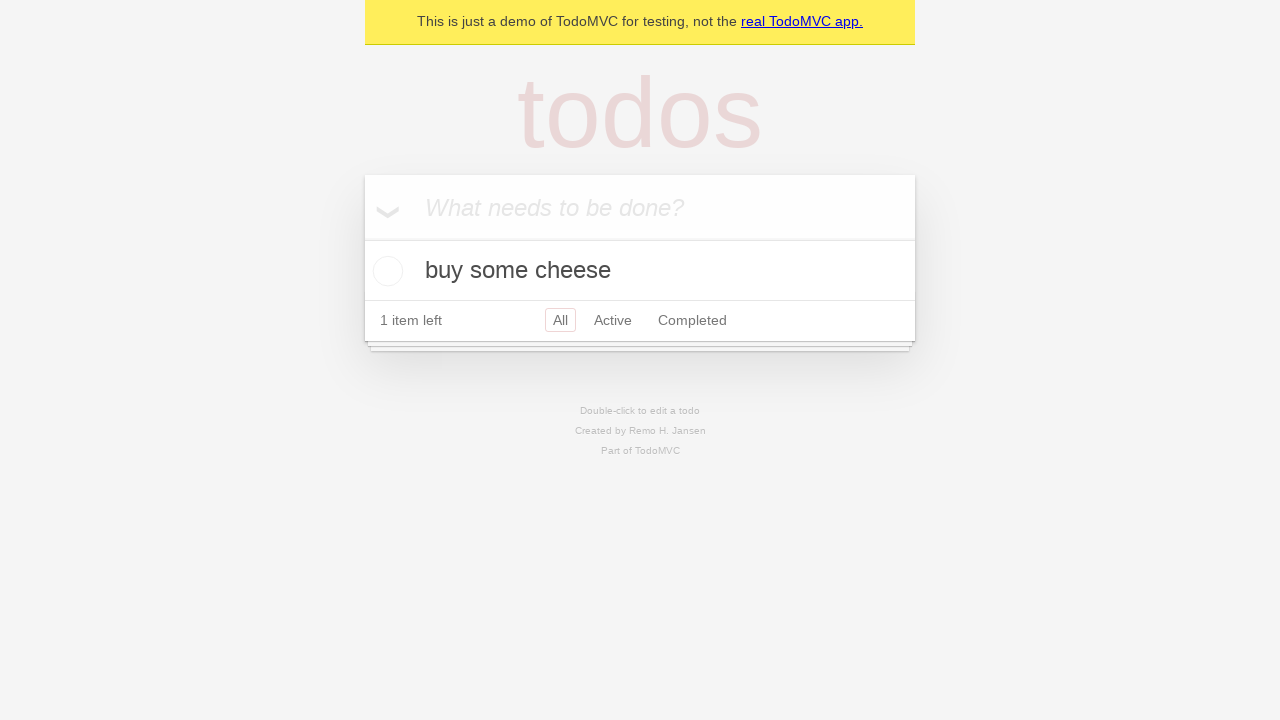

Filled second todo item: 'feed the cat' on internal:attr=[placeholder="What needs to be done?"i]
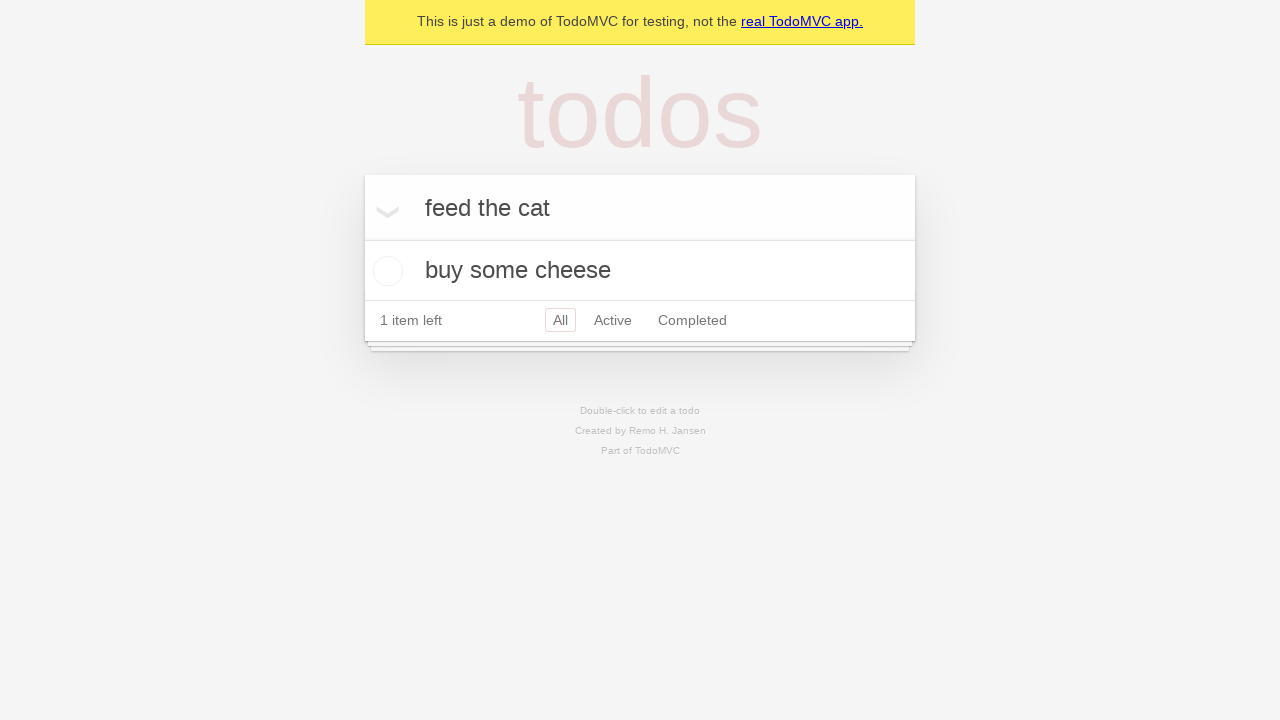

Pressed Enter to create second todo item on internal:attr=[placeholder="What needs to be done?"i]
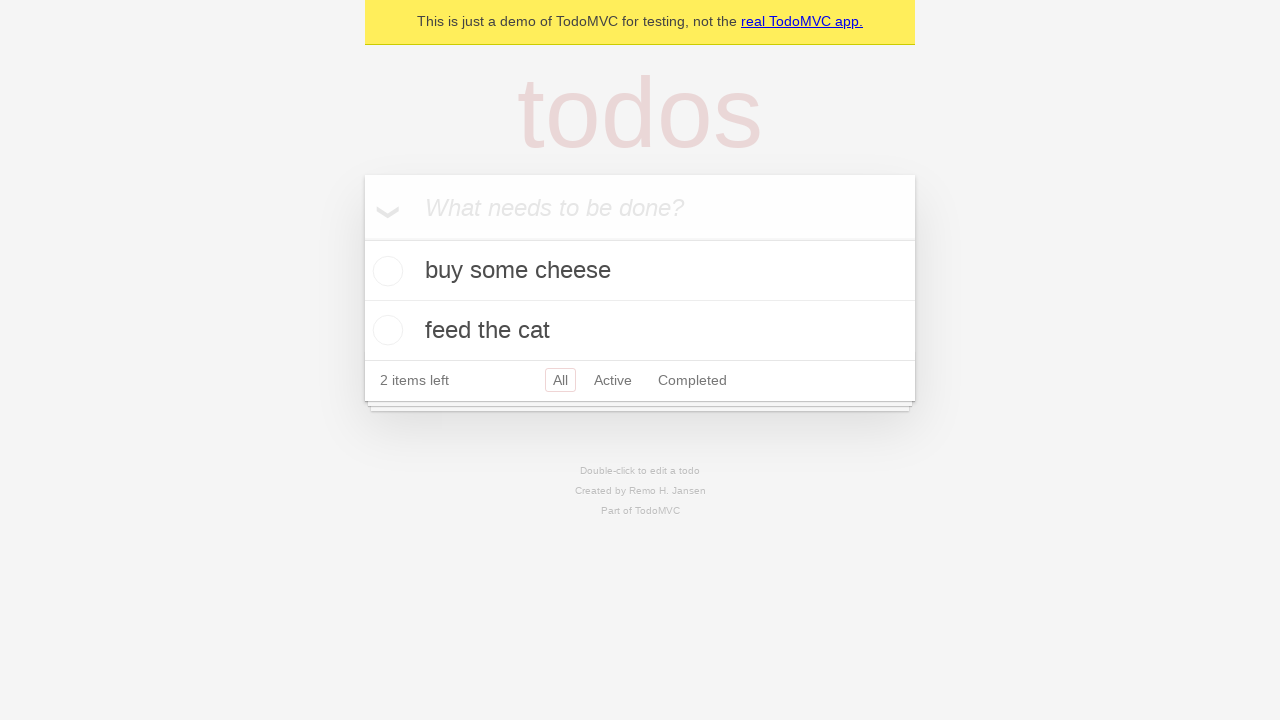

Filled third todo item: 'book a doctors appointment' on internal:attr=[placeholder="What needs to be done?"i]
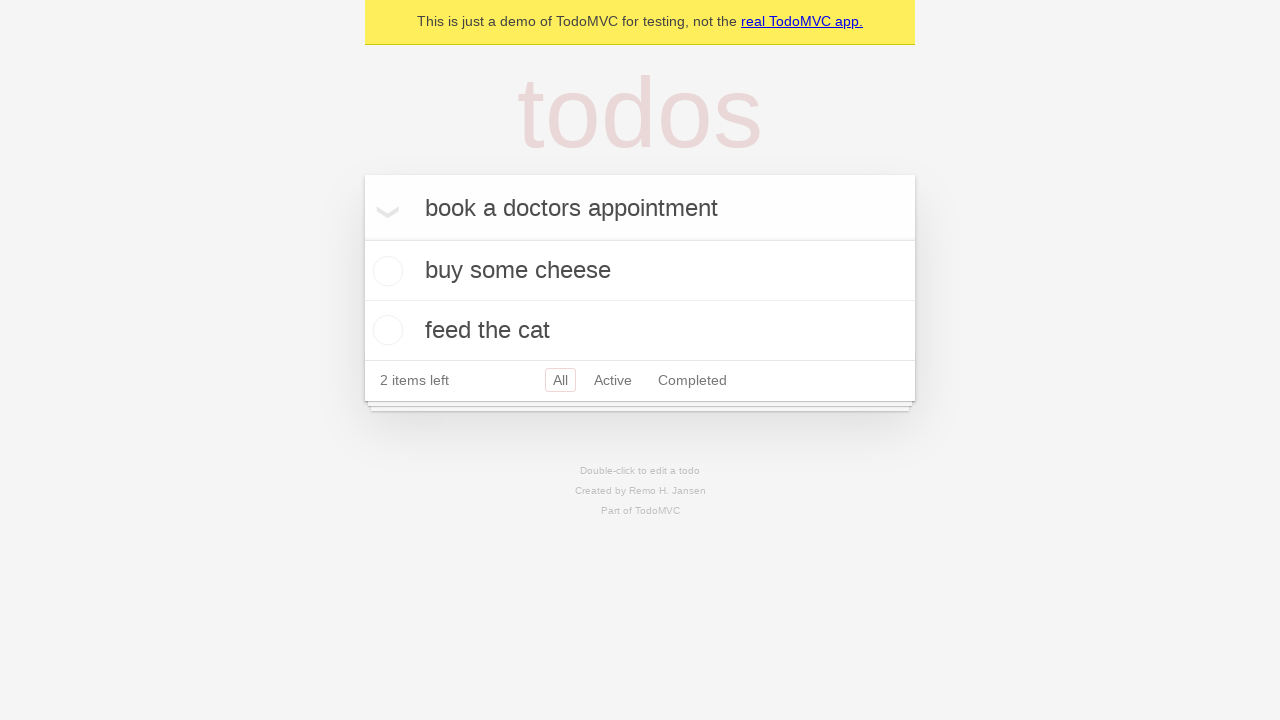

Pressed Enter to create third todo item on internal:attr=[placeholder="What needs to be done?"i]
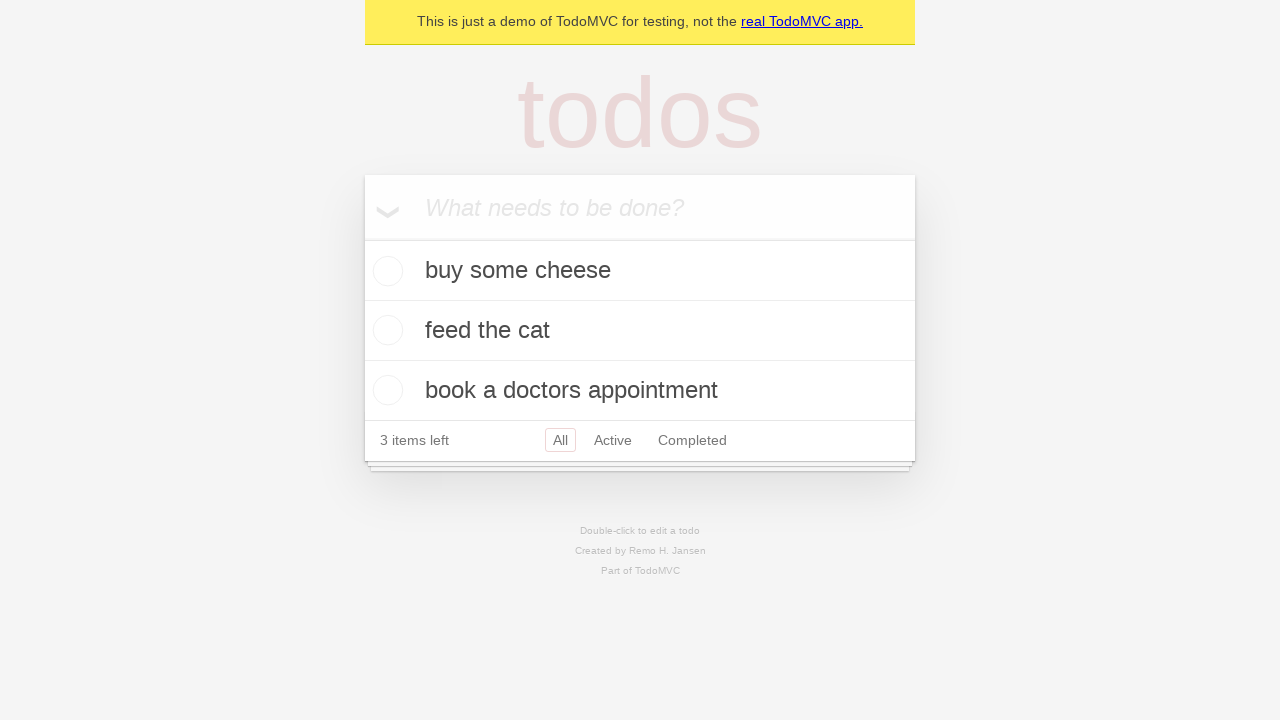

Verified that 3 todo items were created successfully
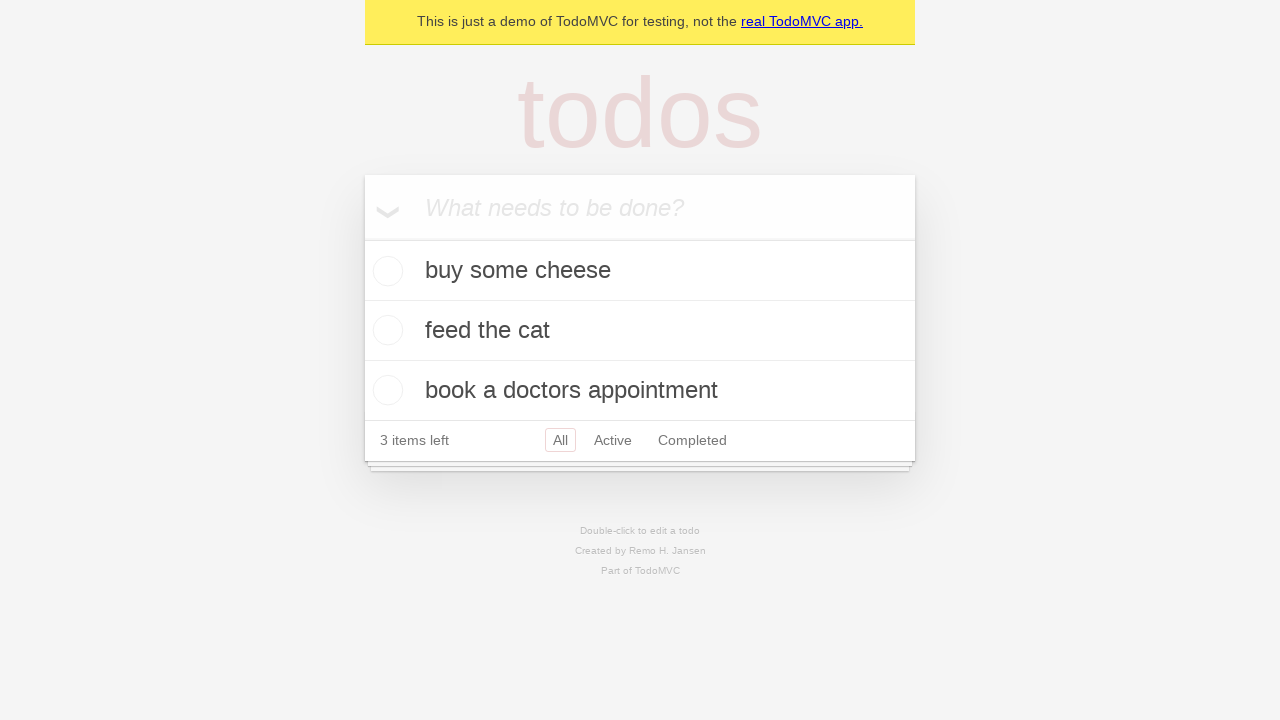

Clicked 'Mark all as complete' checkbox to mark all todo items as completed at (362, 238) on internal:label="Mark all as complete"i
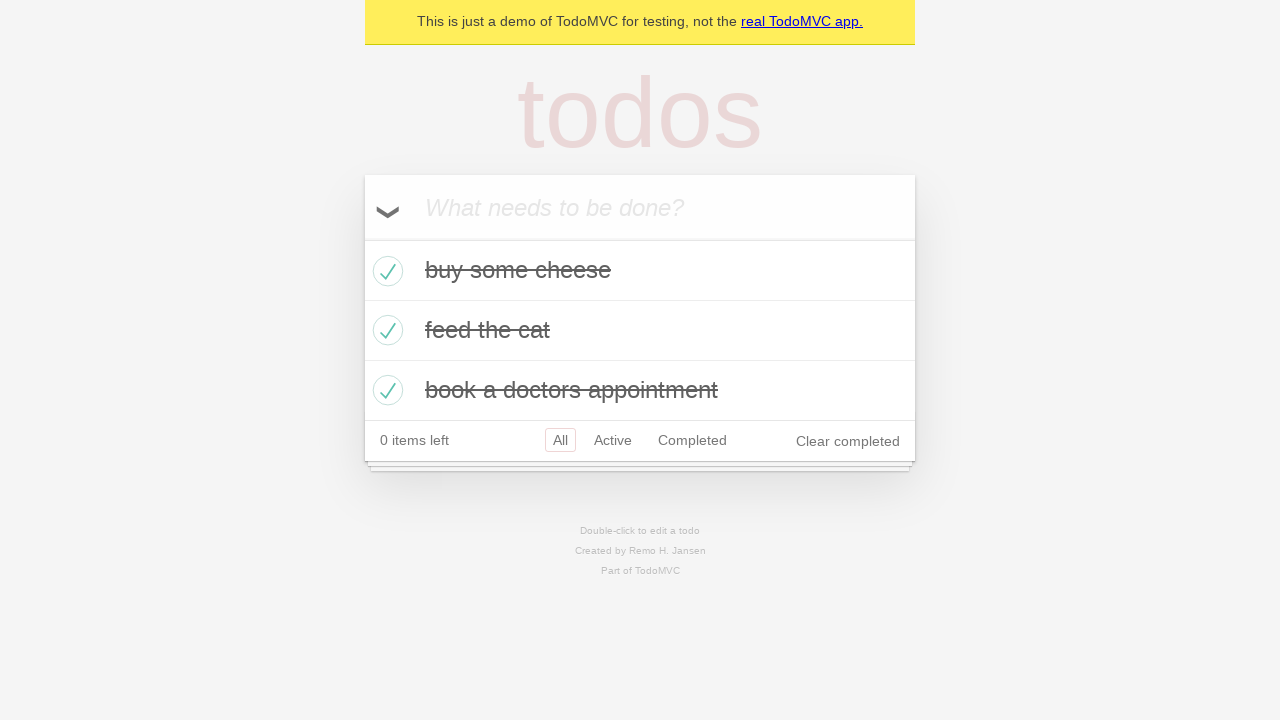

Verified that all todo items are marked as completed (0 items left)
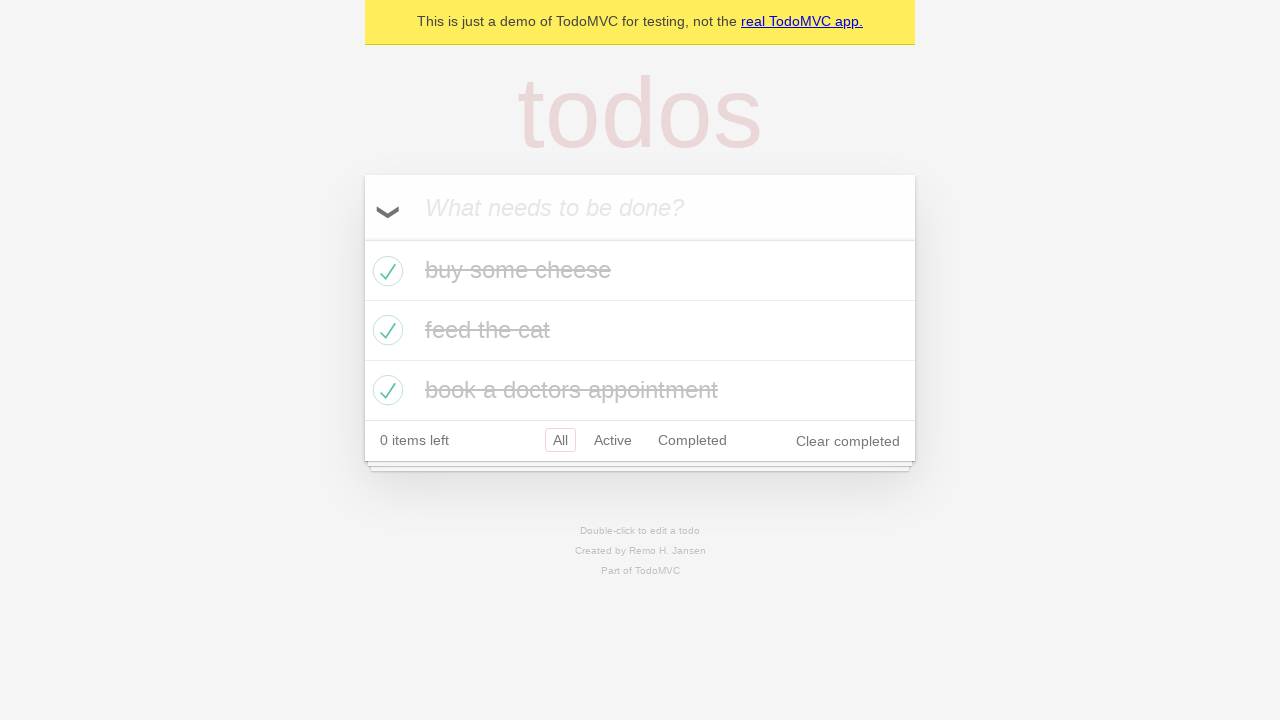

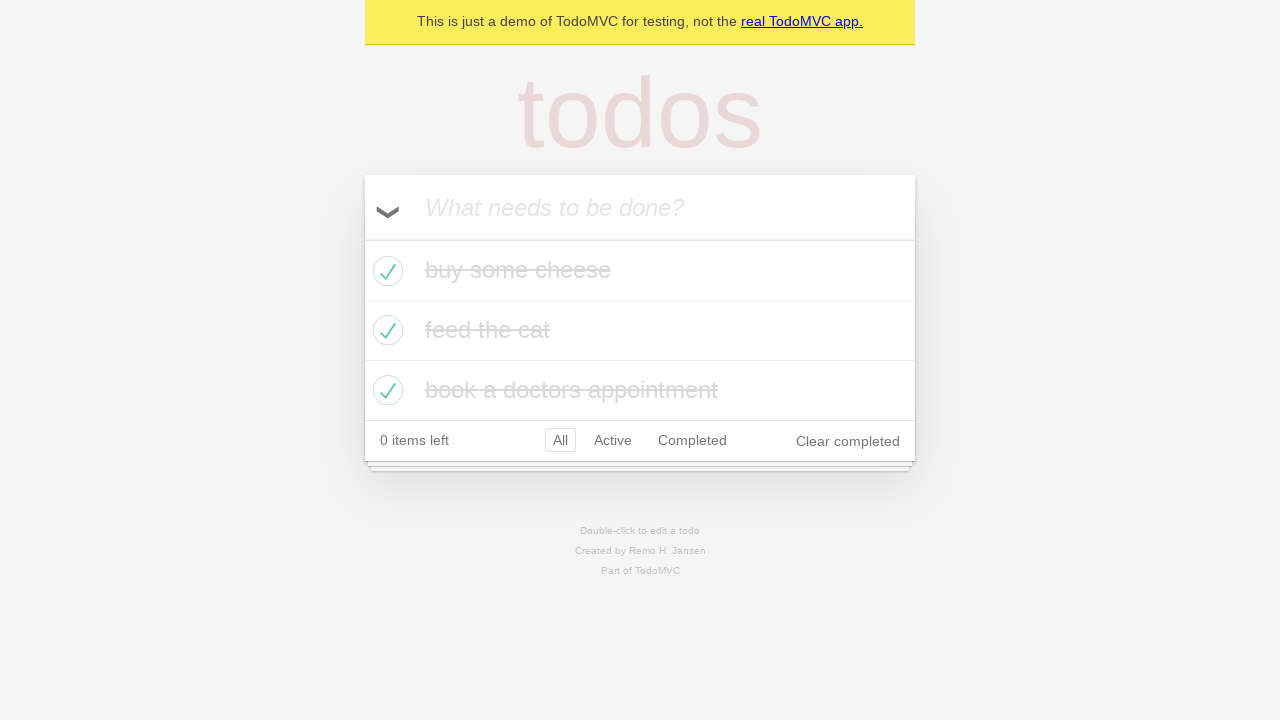